Tests an e-commerce site's search and add-to-cart functionality by searching for products containing "ca" and adding specific items to the cart

Starting URL: https://rahulshettyacademy.com/seleniumPractise/#/

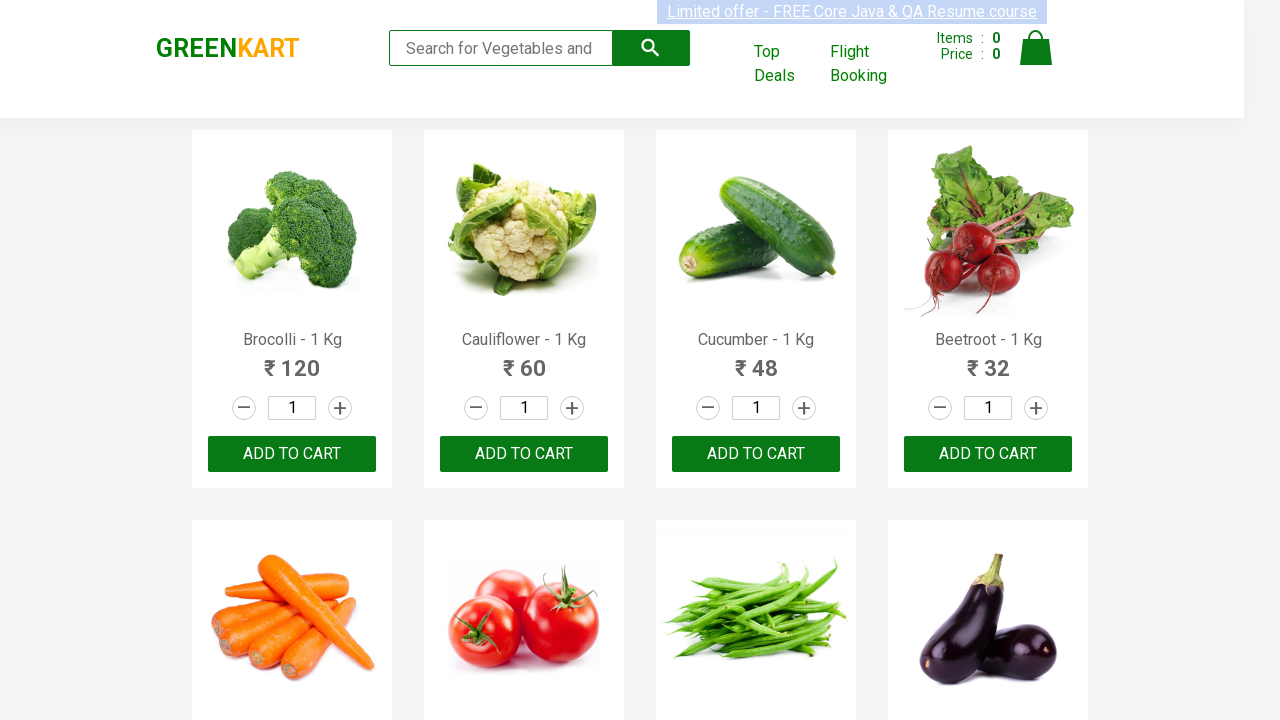

Filled search keyword field with 'ca' on .search-keyword
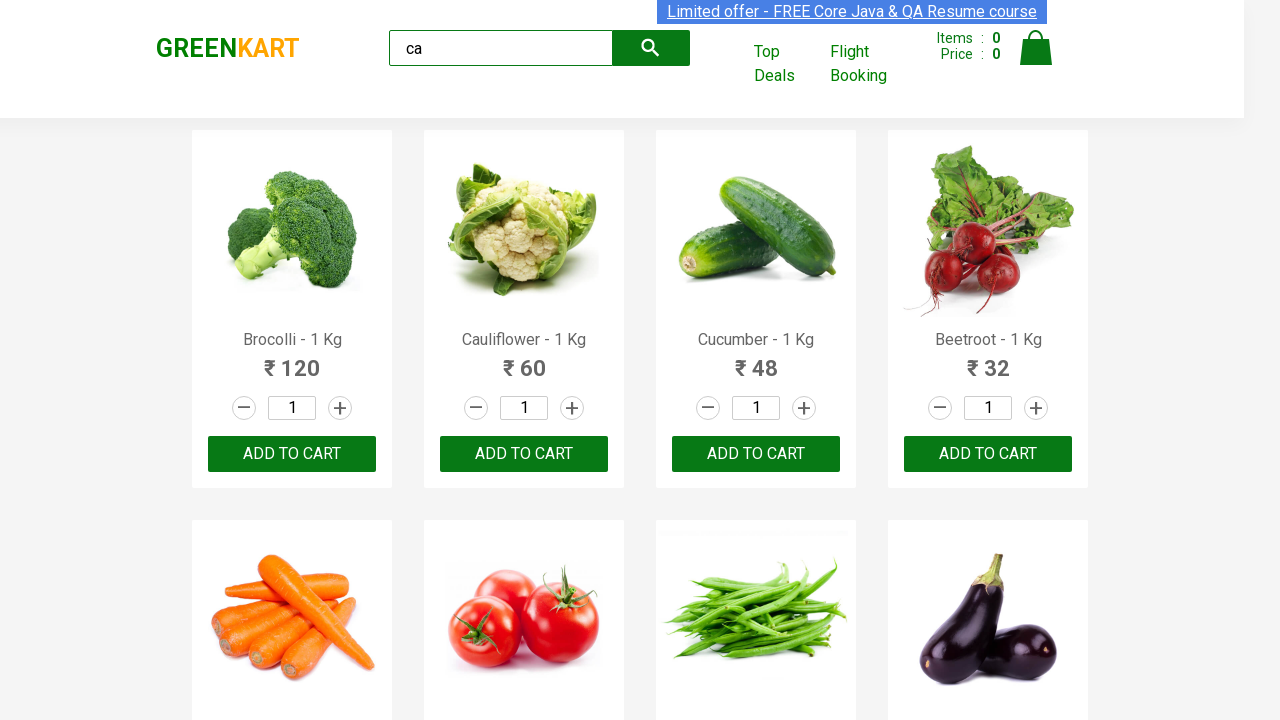

Clicked search button to search for products containing 'ca' at (651, 48) on .search-button
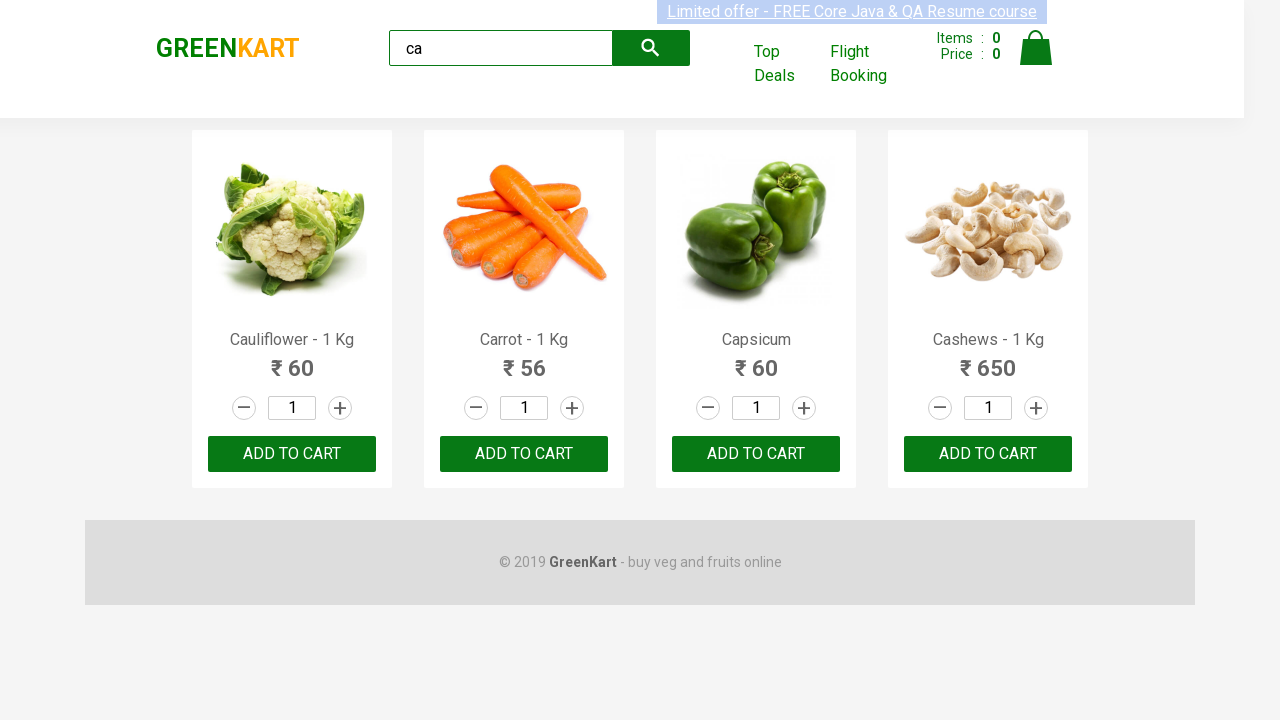

Search results loaded and products are displayed
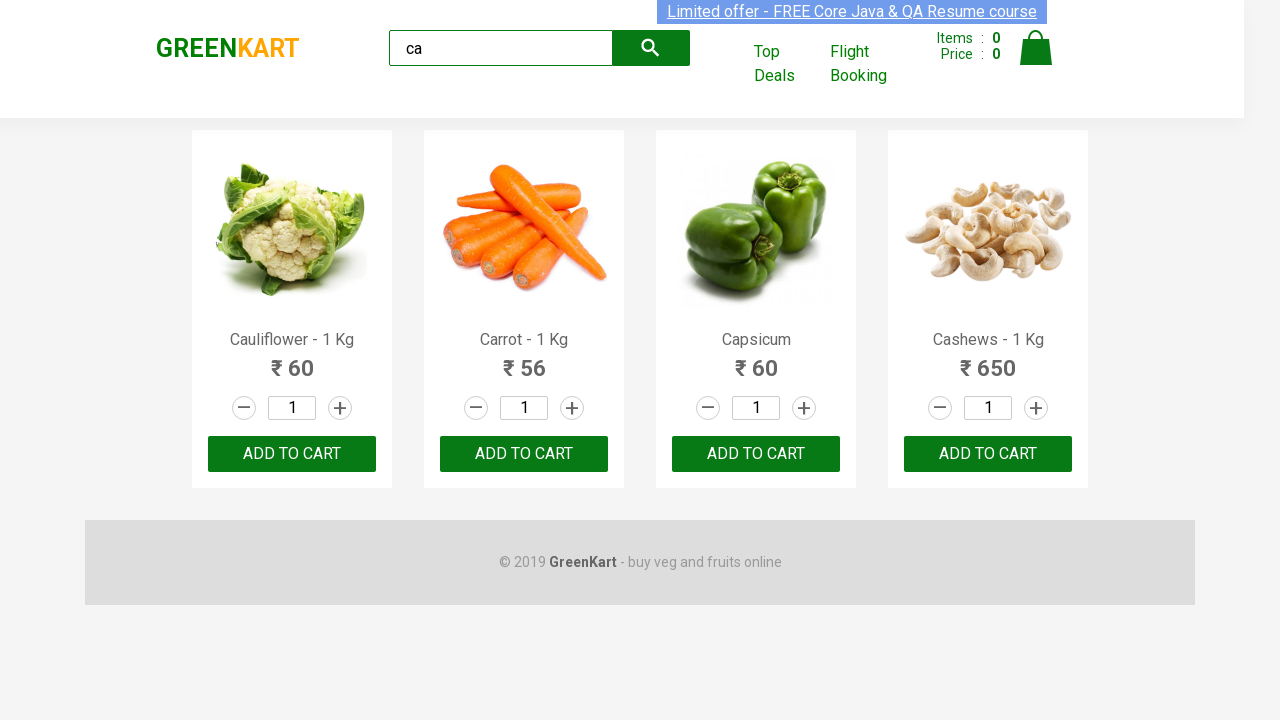

Clicked ADD TO CART button for the third product at (756, 454) on .products .product >> nth=2 >> button:has-text("ADD TO CART")
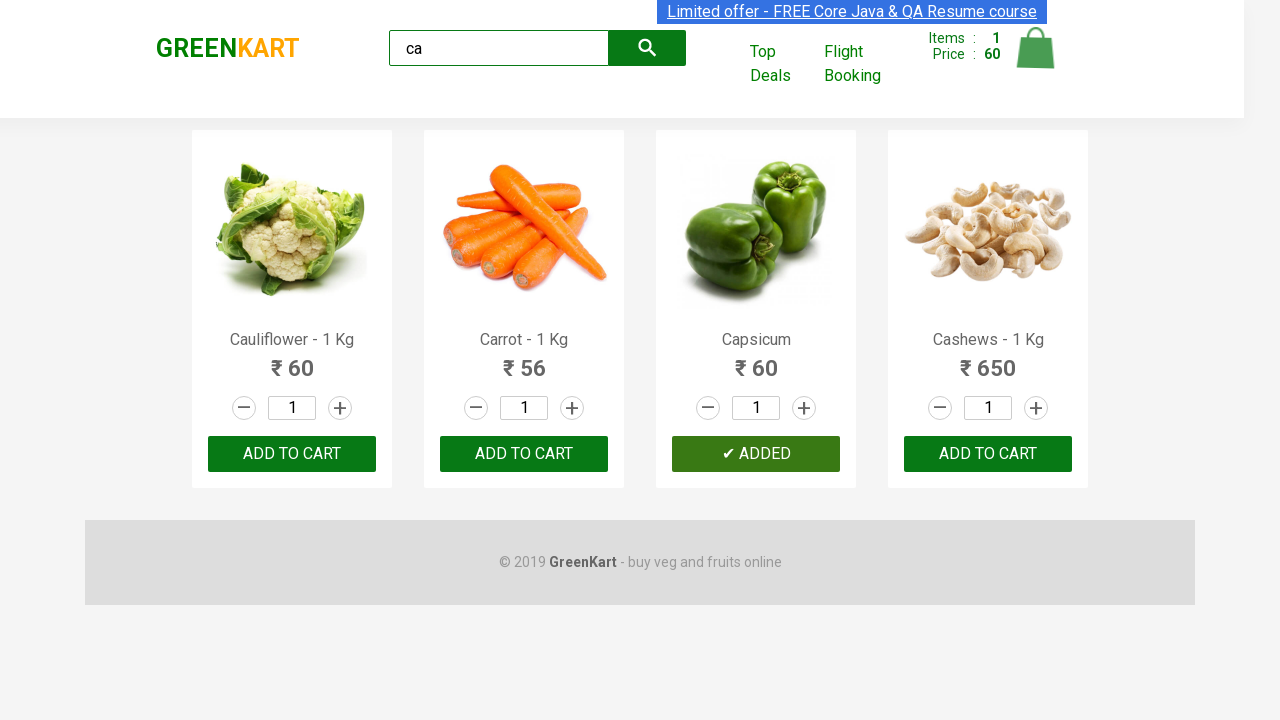

Found and clicked ADD TO CART button for Carrot product at (524, 454) on .products .product >> nth=1 >> button
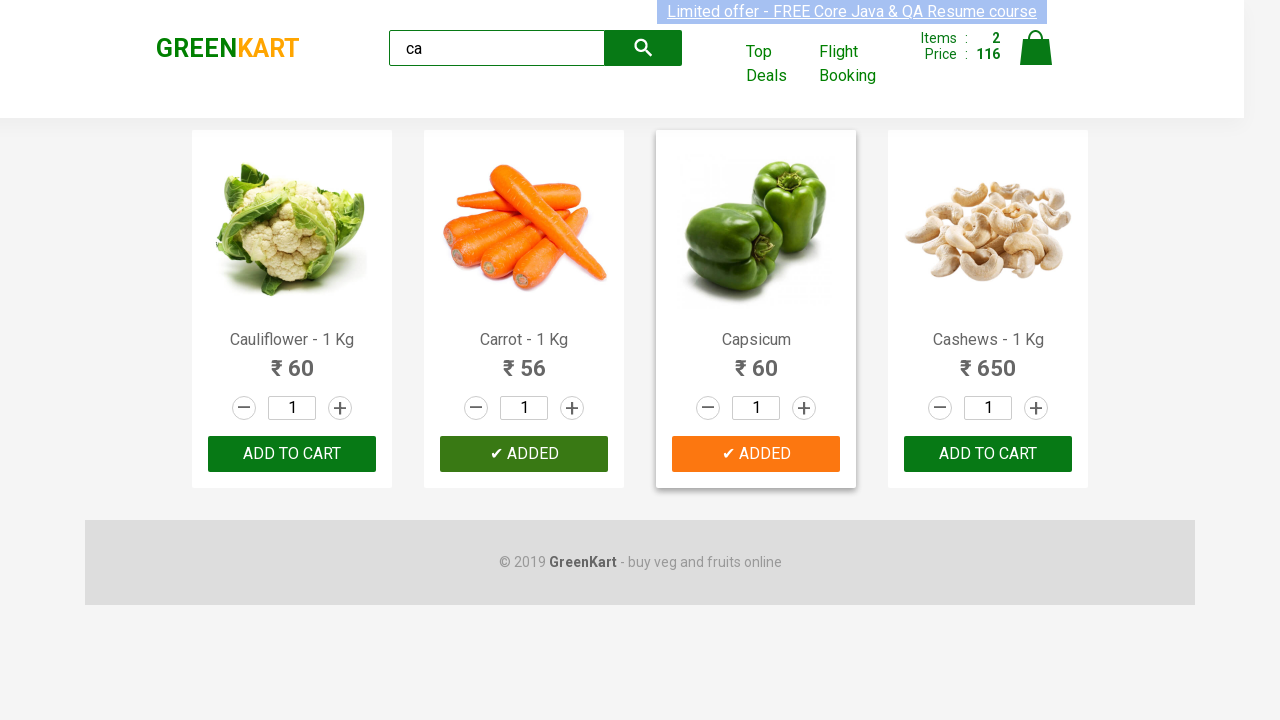

Brand logo verified and is present on the page
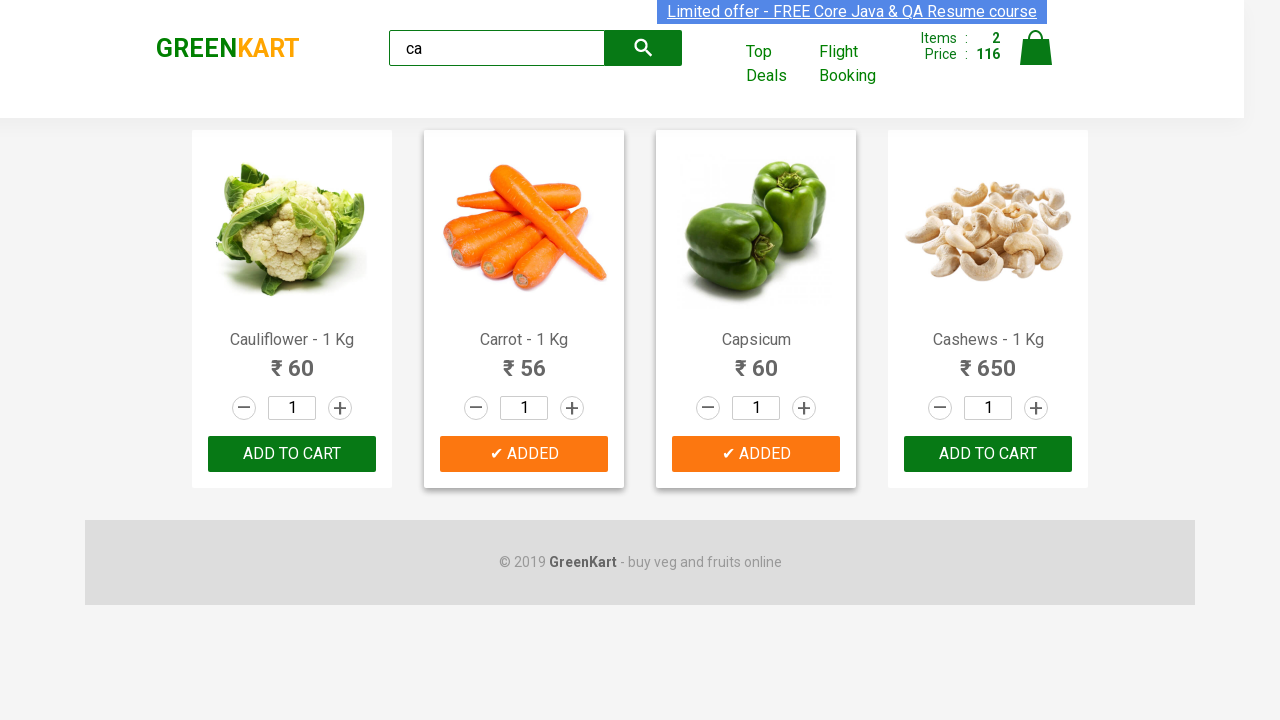

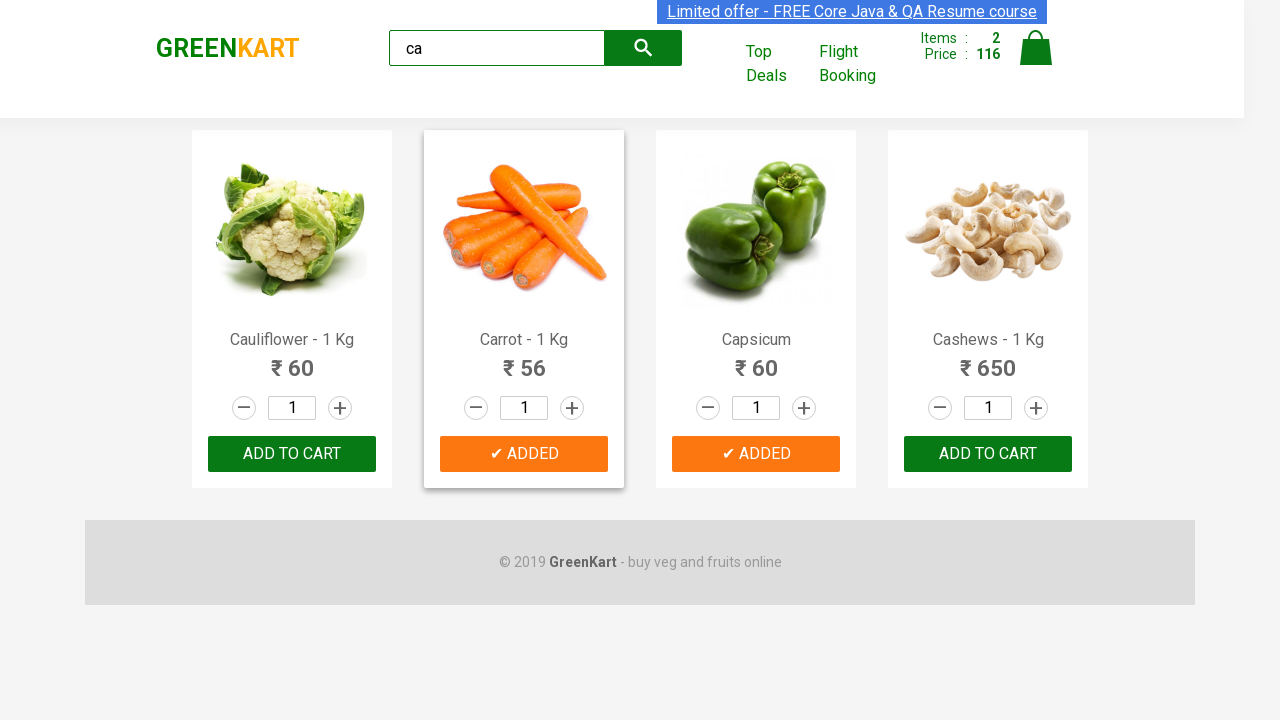